Tests a slow calculator by clicking buttons to perform the calculation 1 + 3 and waiting for the result to display 4

Starting URL: https://bonigarcia.dev/selenium-webdriver-java/slow-calculator.html

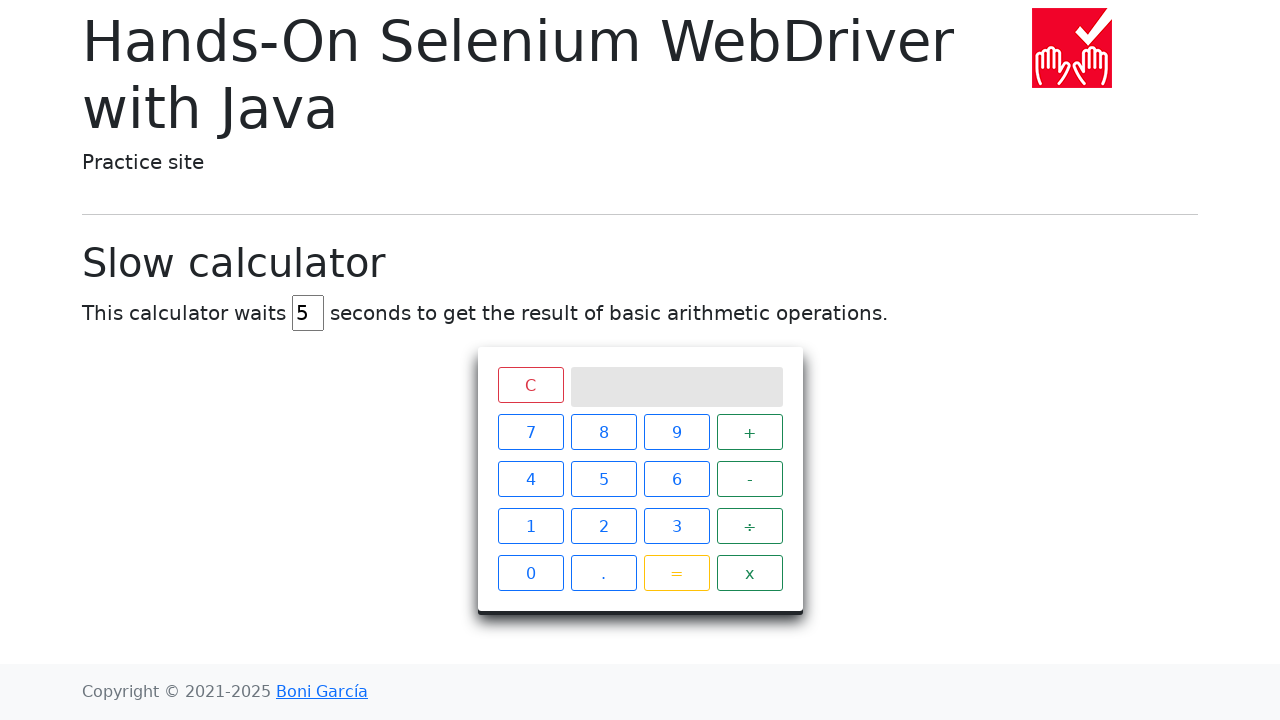

Clicked the '1' button at (530, 526) on xpath=//span[text()='1']
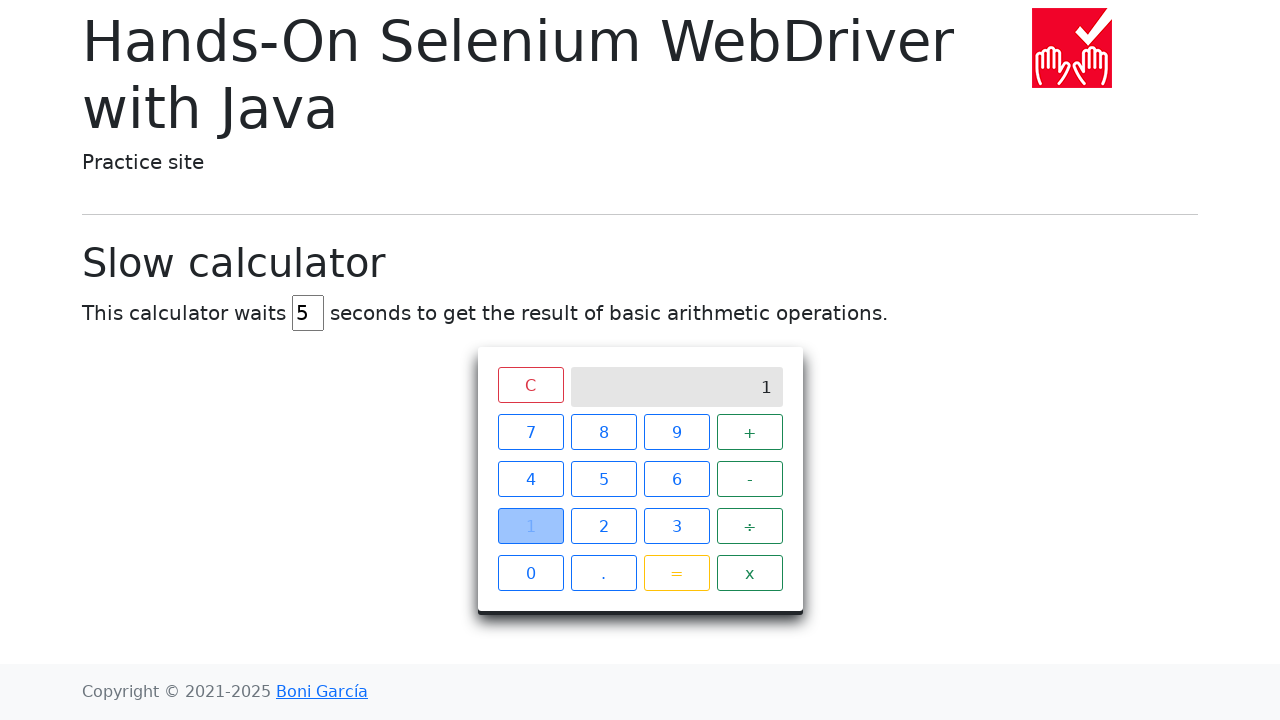

Clicked the '+' button at (750, 432) on xpath=//span[text()='+']
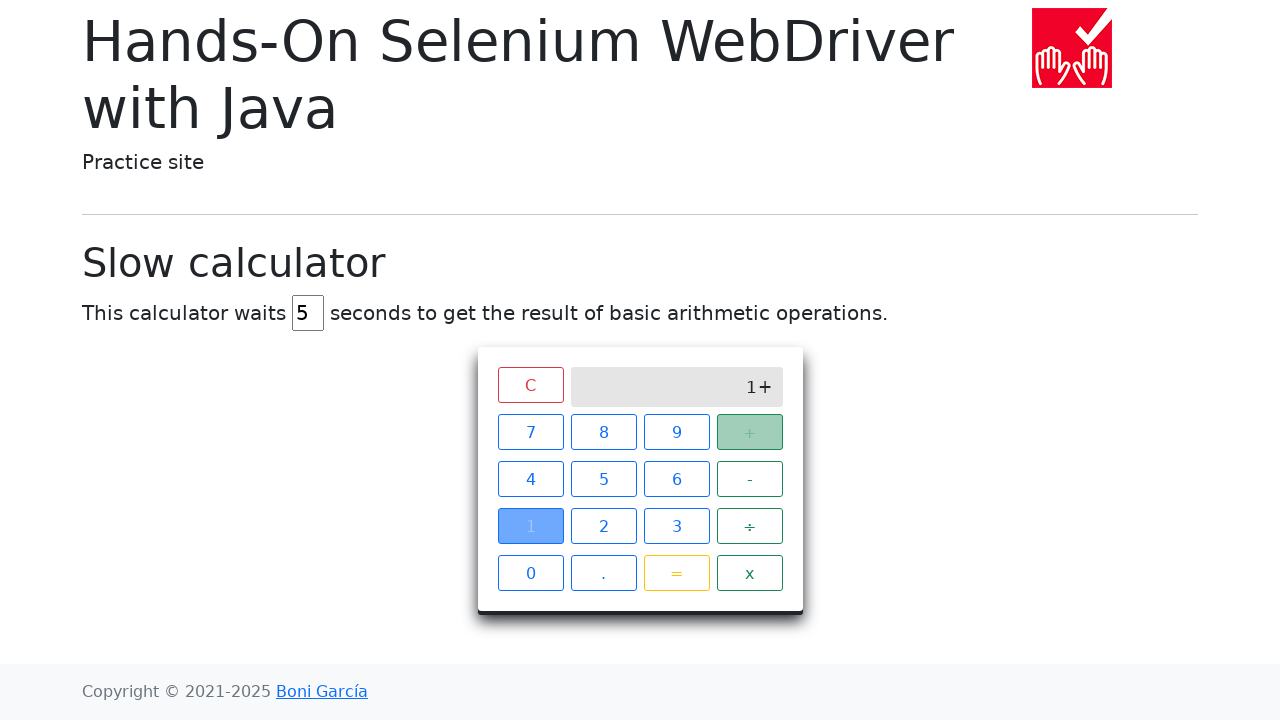

Clicked the '3' button at (676, 526) on xpath=//span[text()='3']
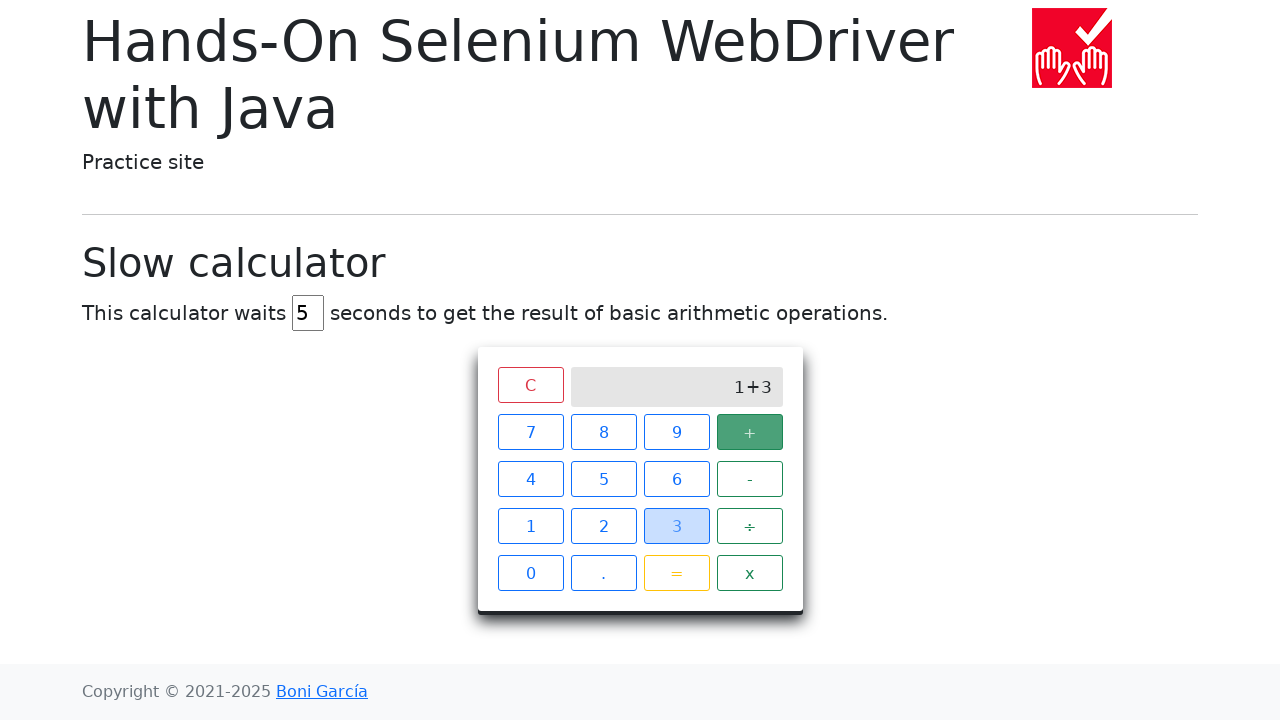

Clicked the '=' button at (676, 573) on xpath=//span[text()='=']
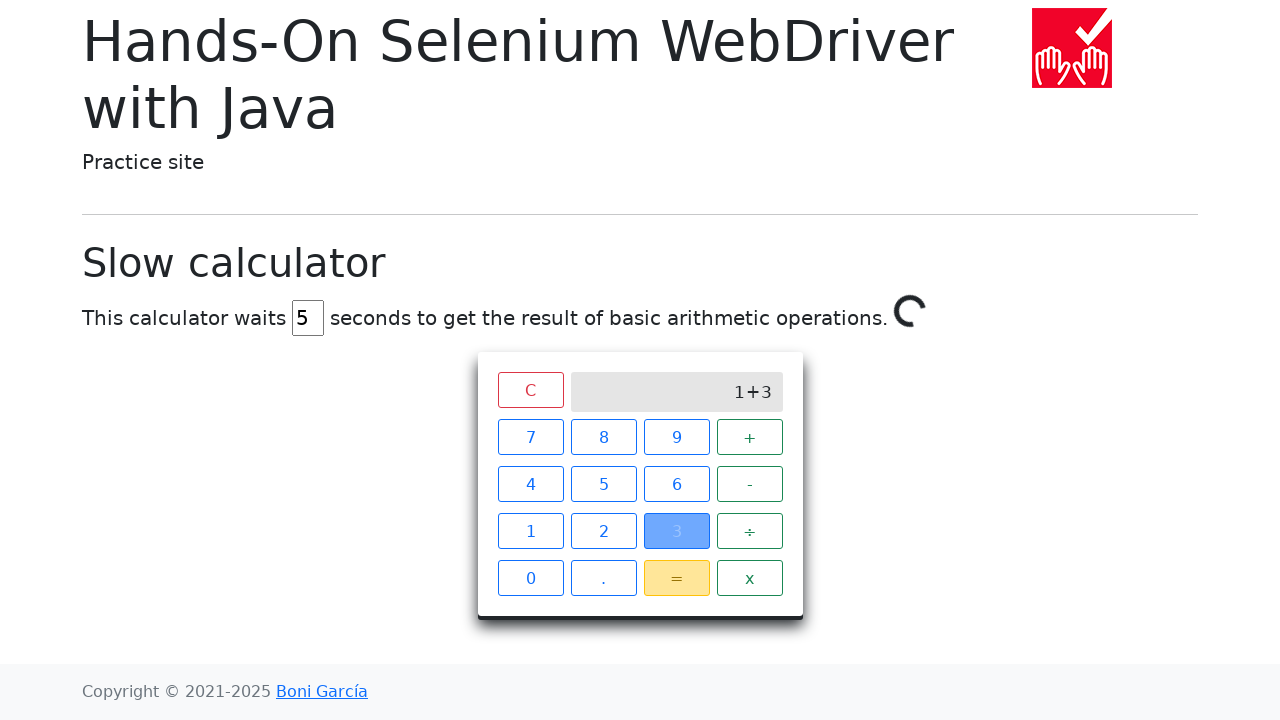

Calculator result displayed '4' as expected
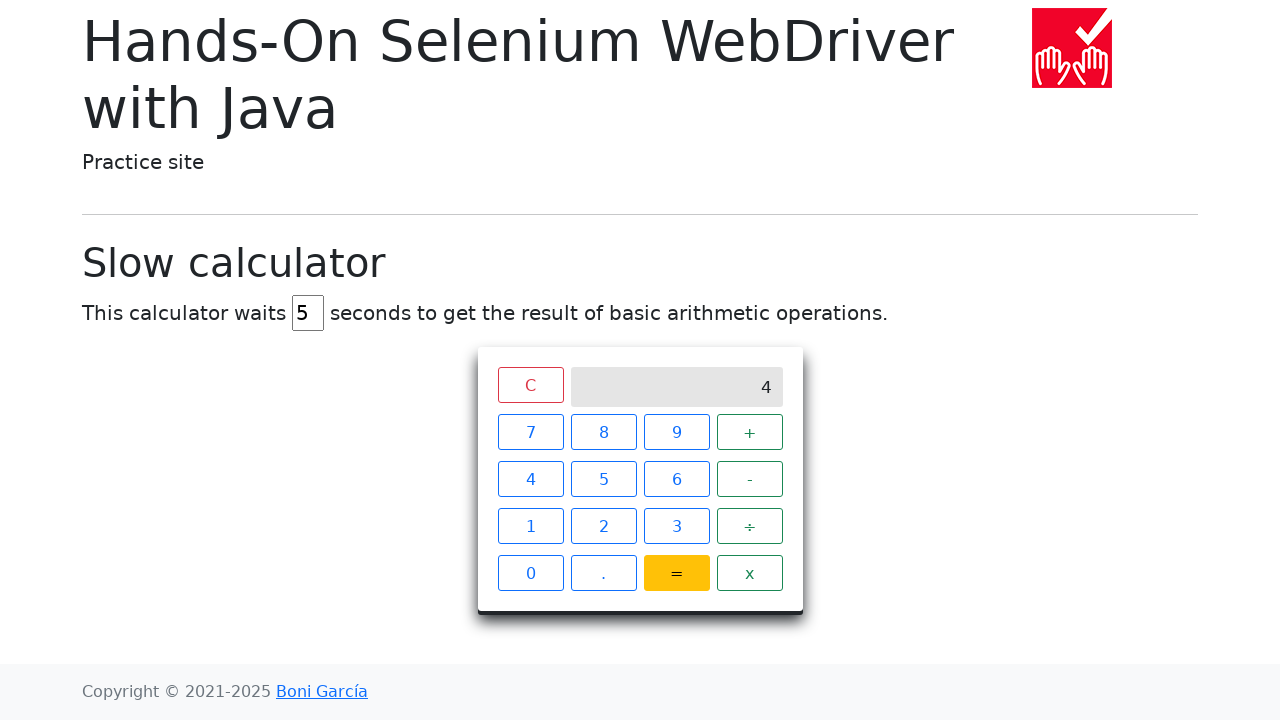

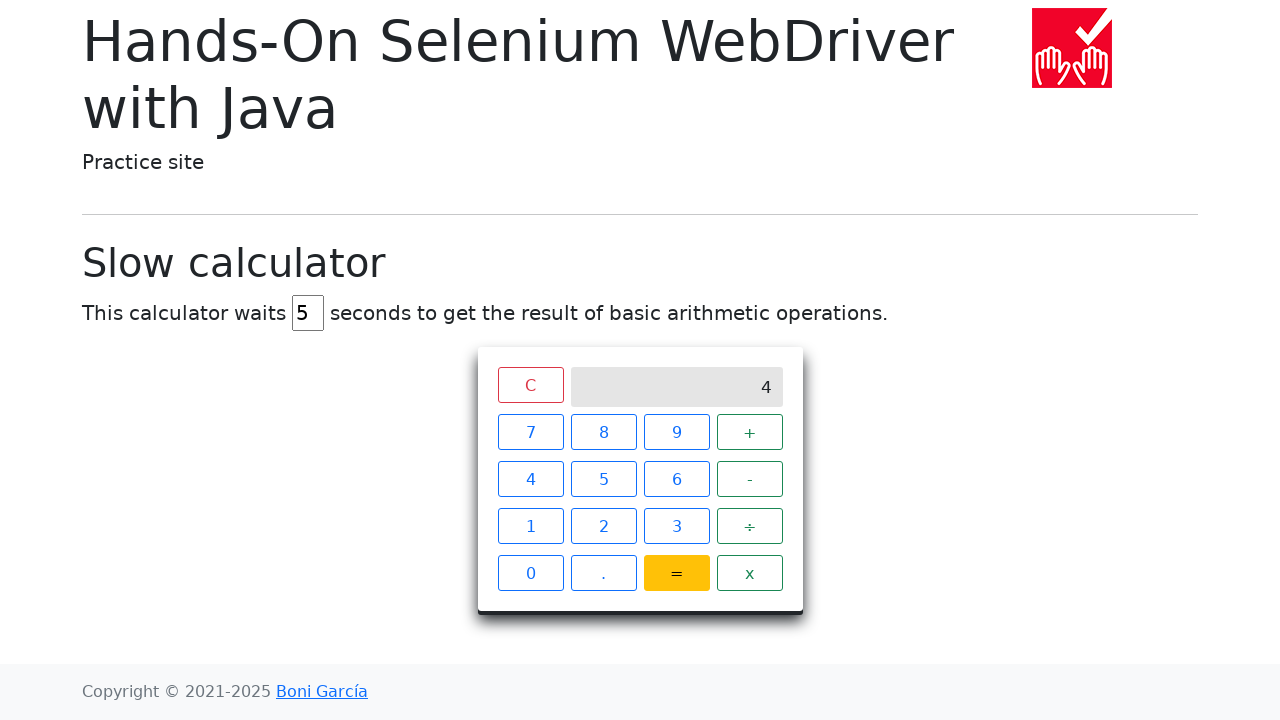